Tests adding multiple products to cart on Demoblaze e-commerce demo site by selecting a laptop (Sony Vaio i7) and a phone (Iphone 6 32gb), adding each to cart, and handling the confirmation alerts.

Starting URL: https://www.demoblaze.com/index.html#

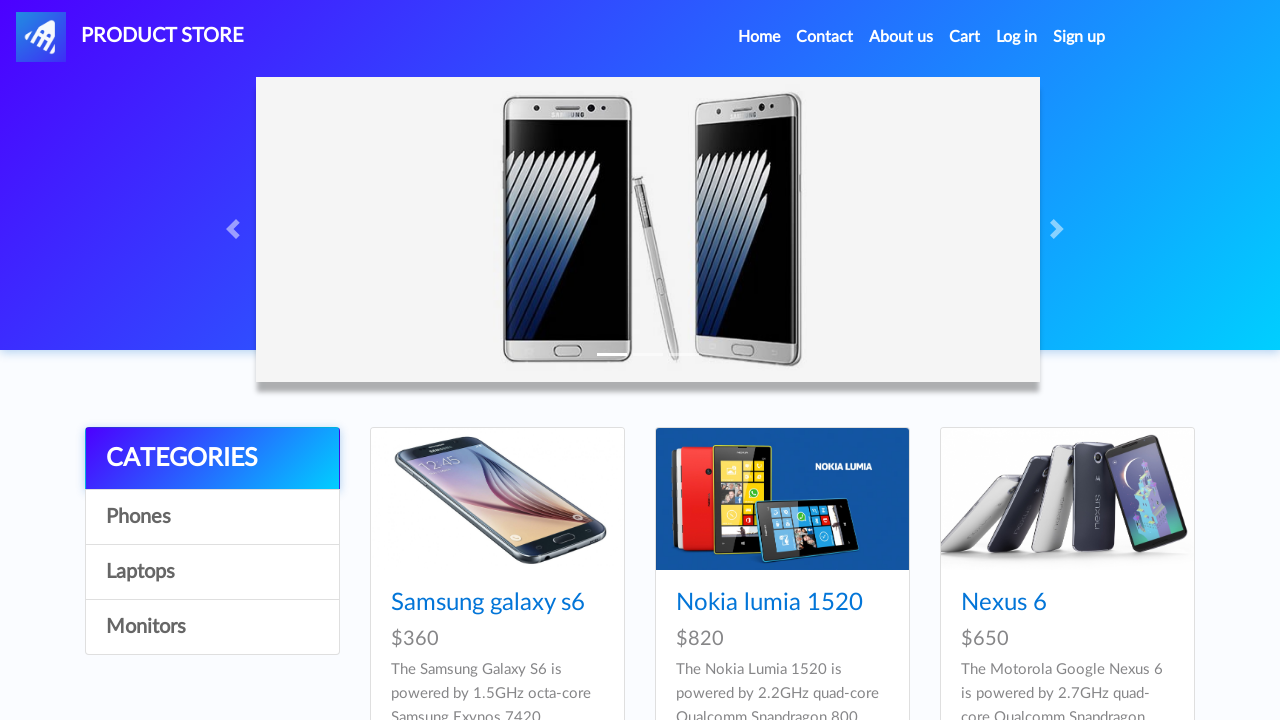

Clicked on Laptops category at (212, 572) on text=Laptops
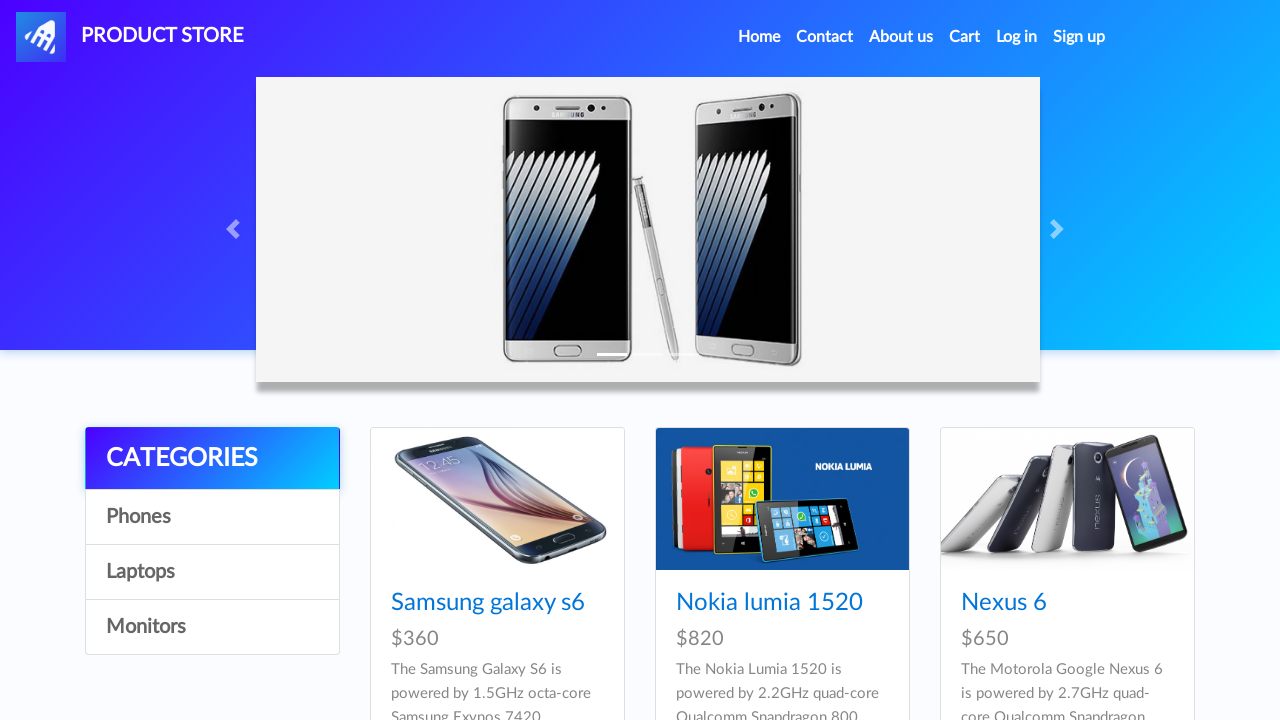

Waited for Laptops category to load
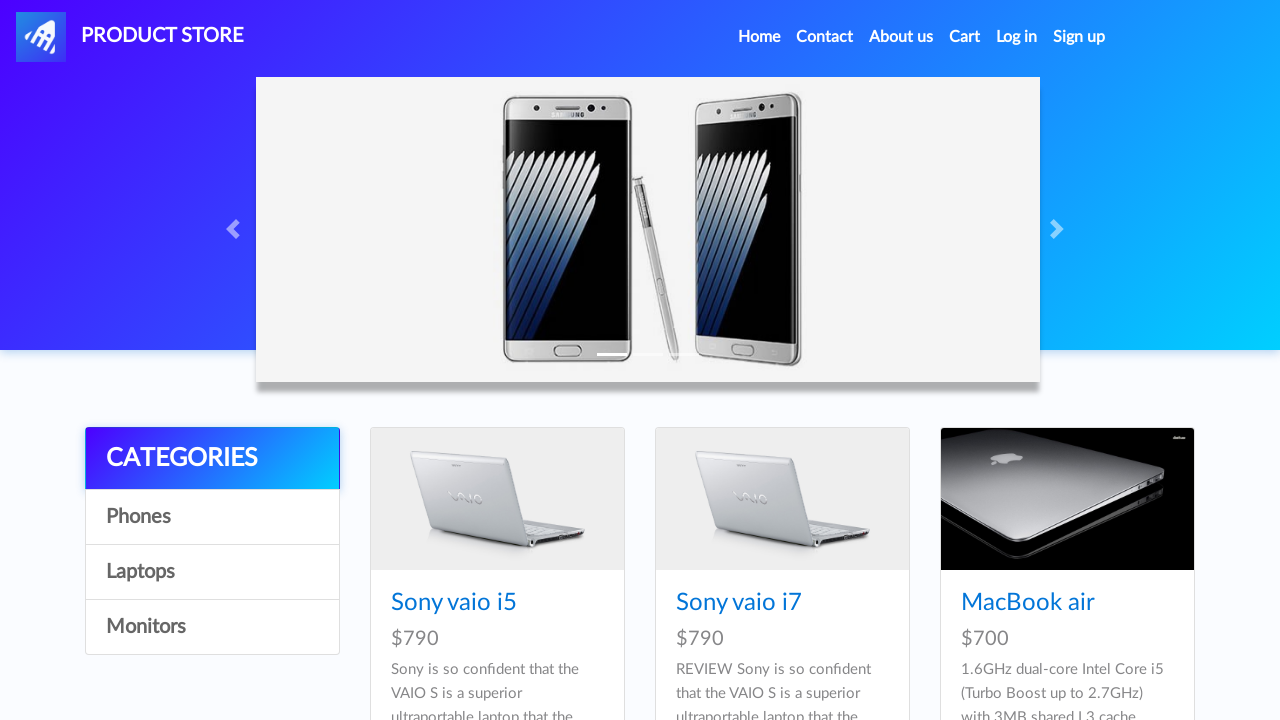

Clicked on Sony Vaio i7 laptop product at (739, 603) on text=Sony vaio i7
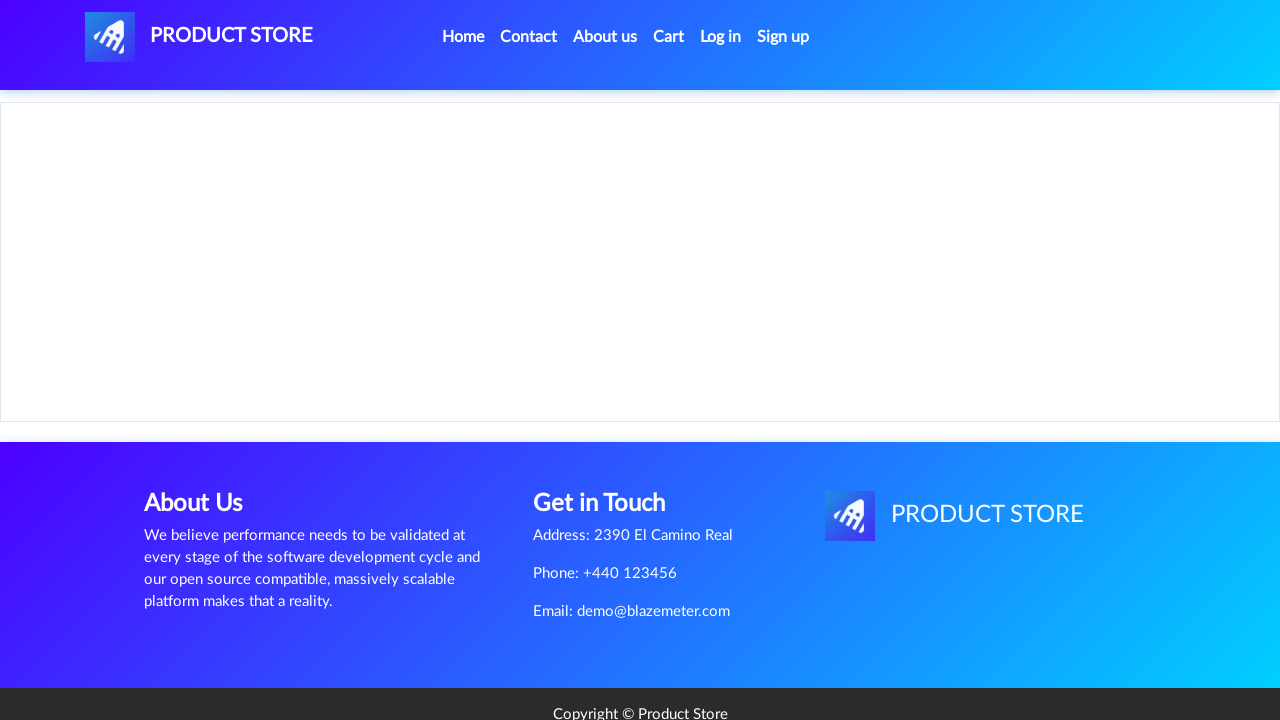

Waited for Sony Vaio i7 product details to load
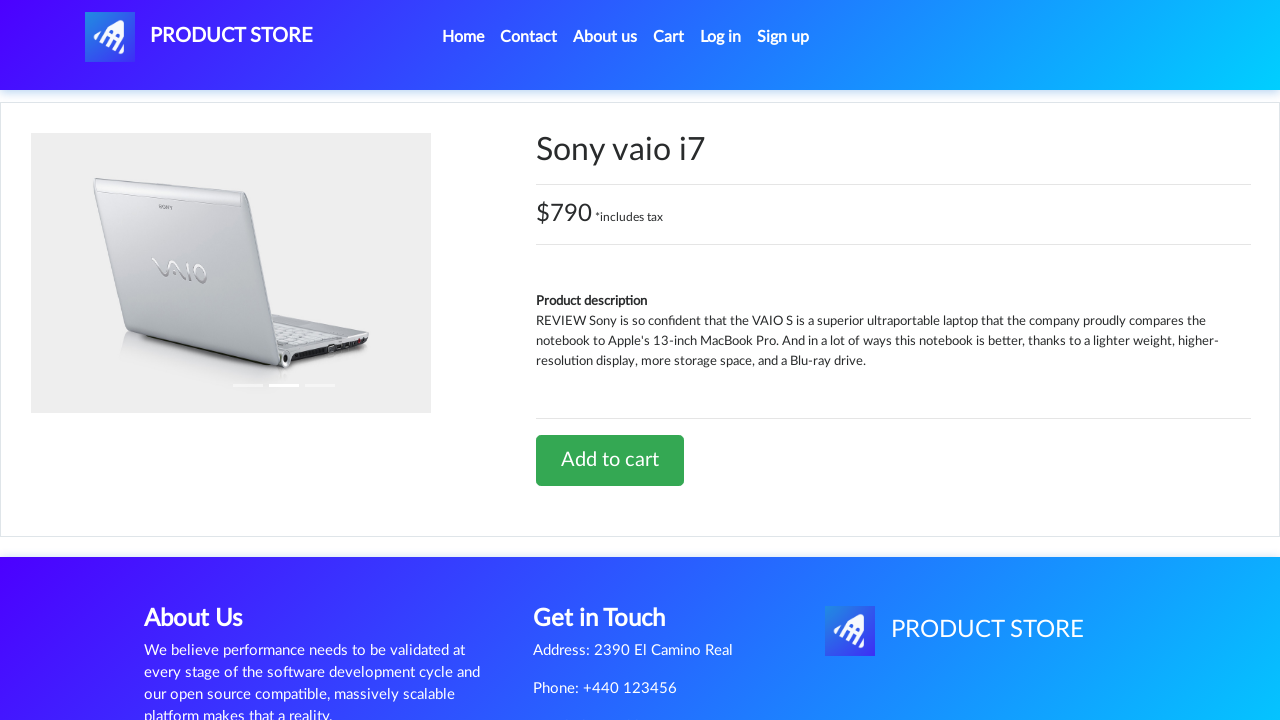

Clicked Add to cart button for Sony Vaio i7 at (610, 460) on text=Add to cart
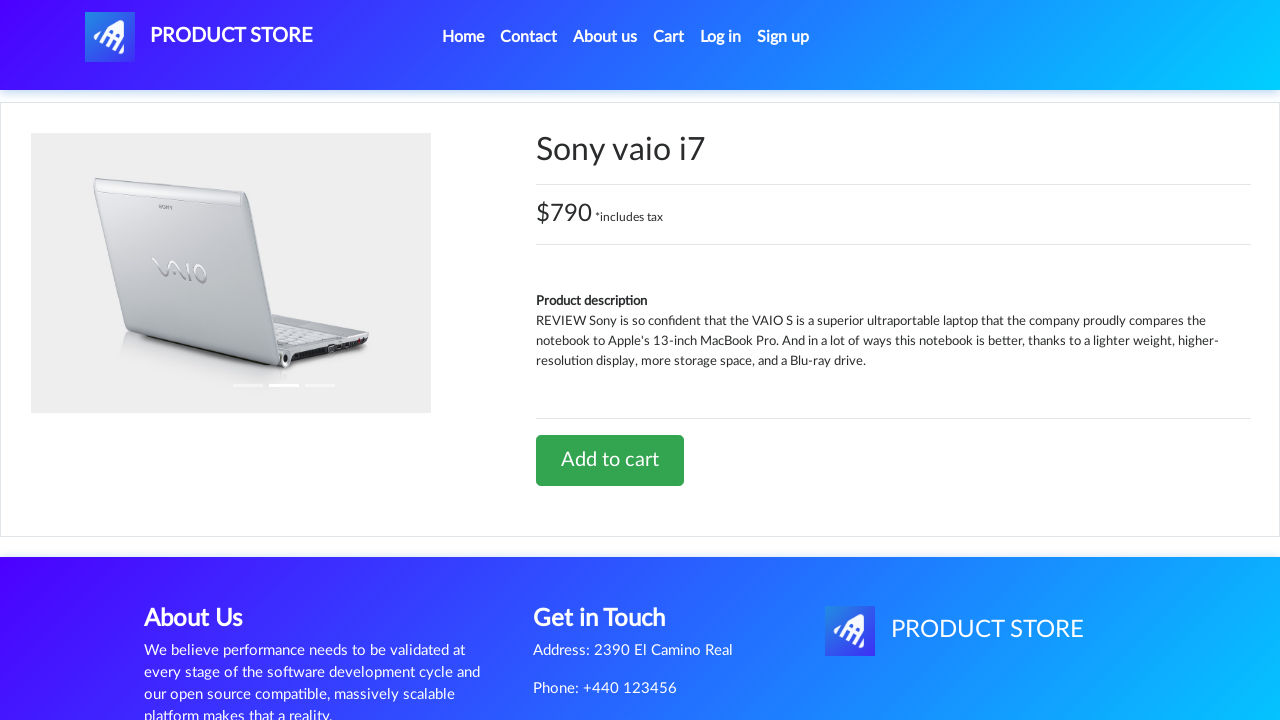

Set up dialog handler to accept alerts
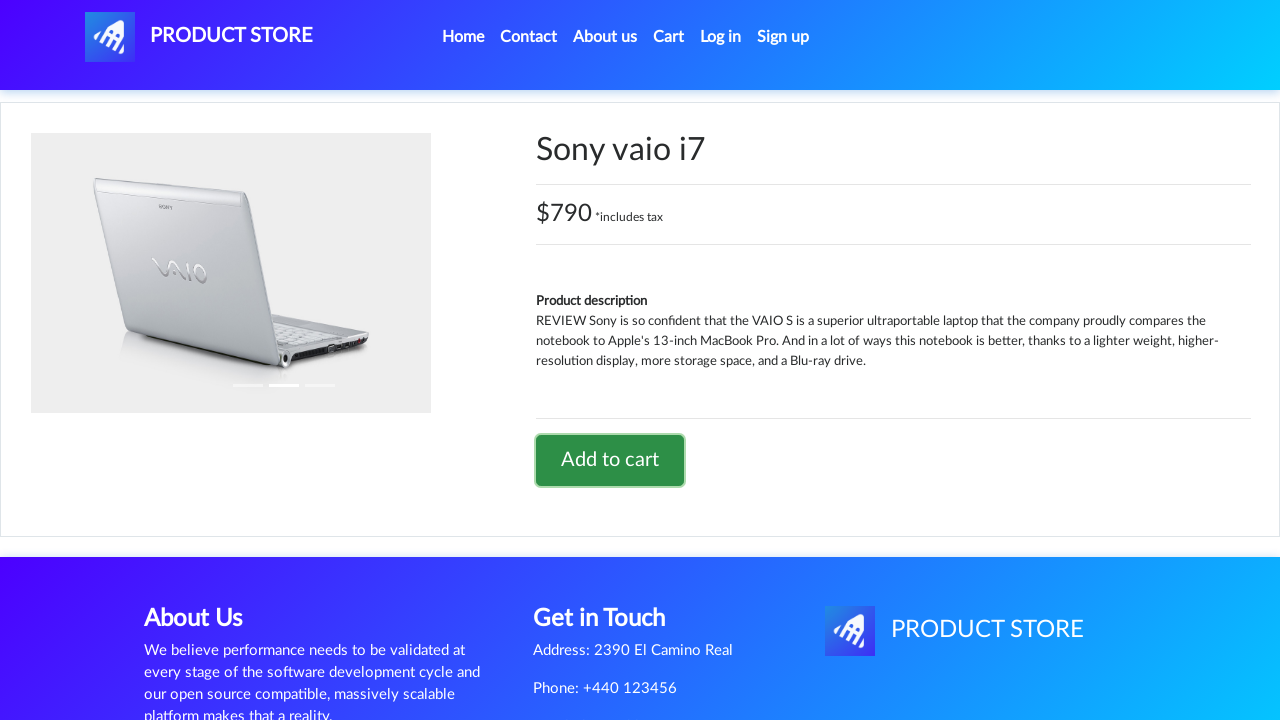

Waited for add to cart confirmation alert
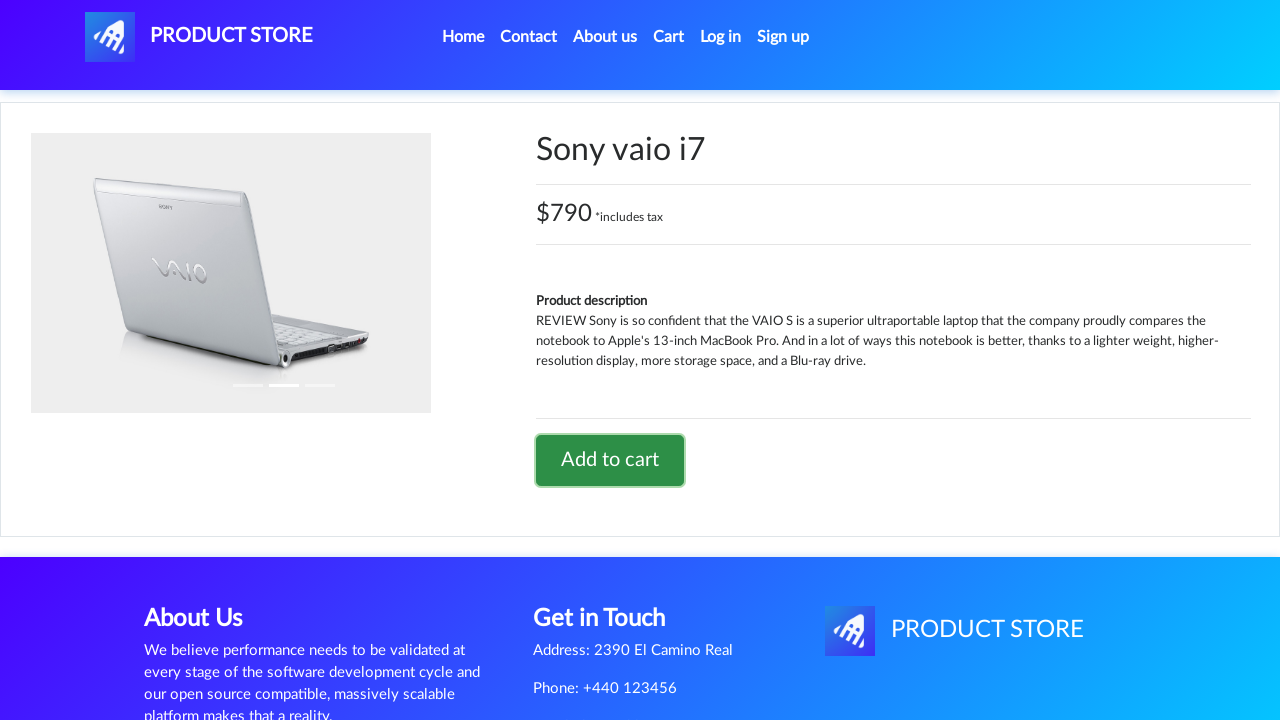

Clicked on Home link to return to main page at (463, 37) on text=Home
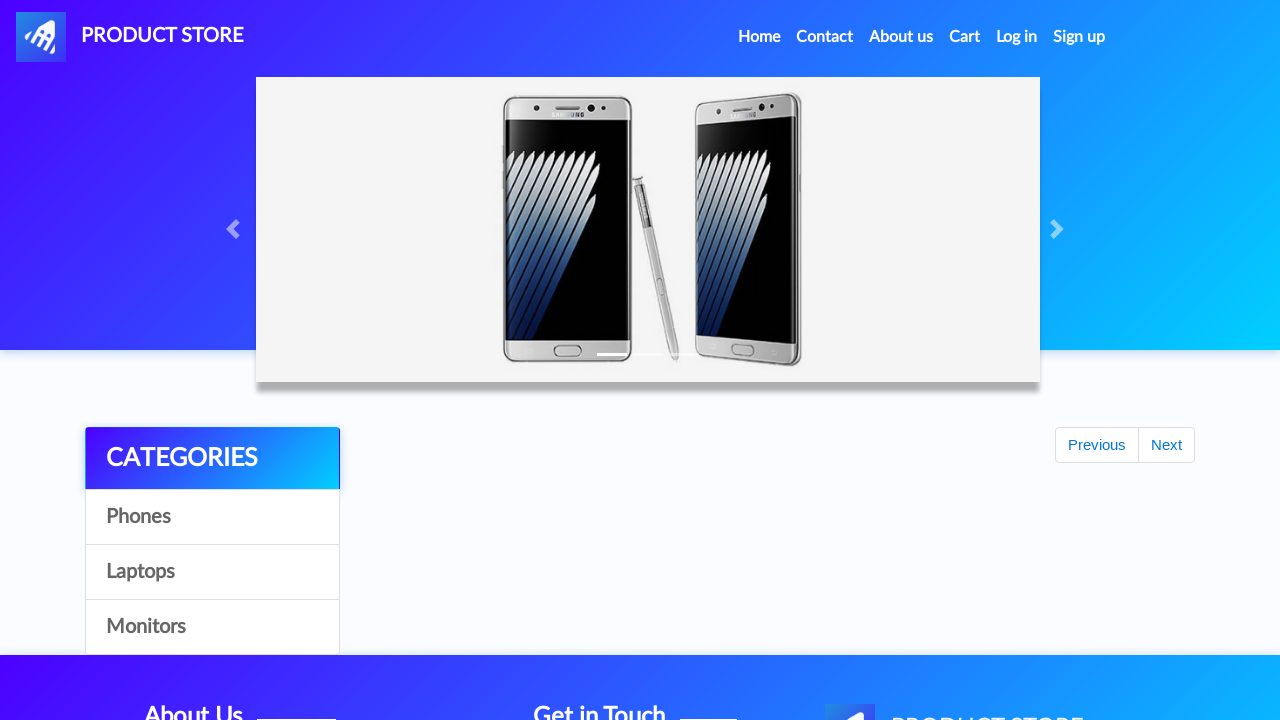

Waited for Home page to load
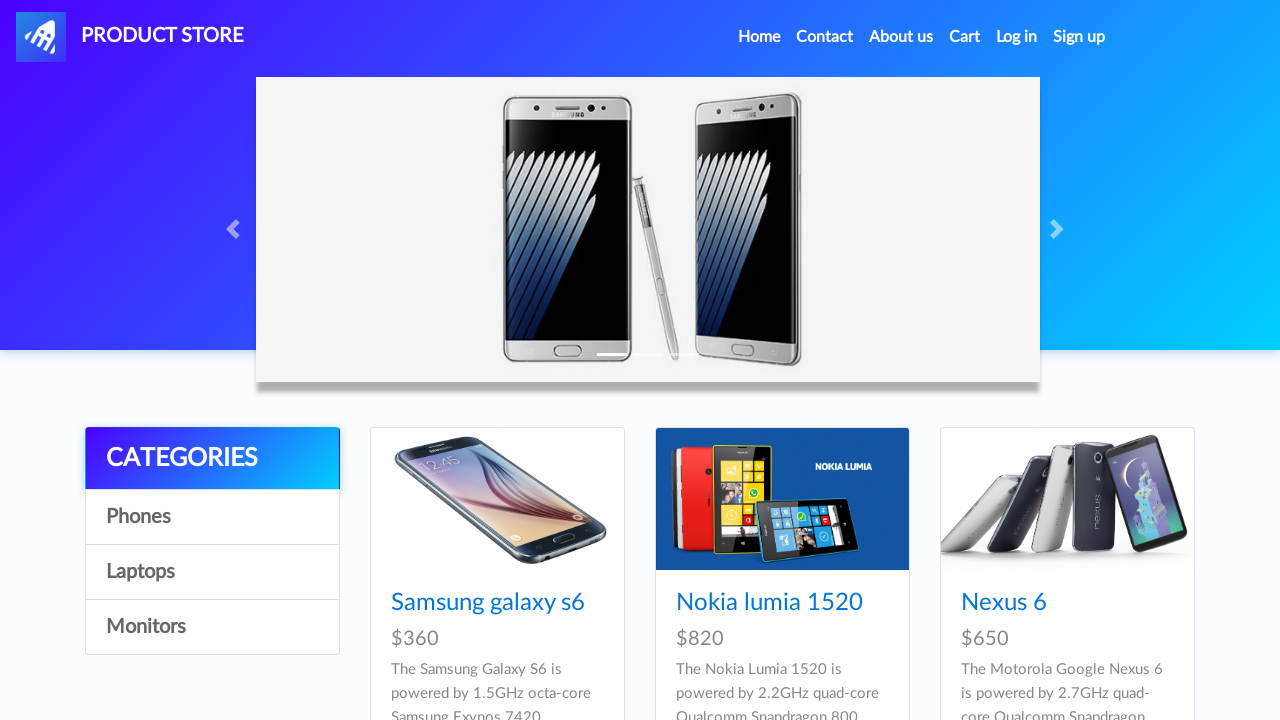

Clicked on Phones category at (212, 517) on text=Phones
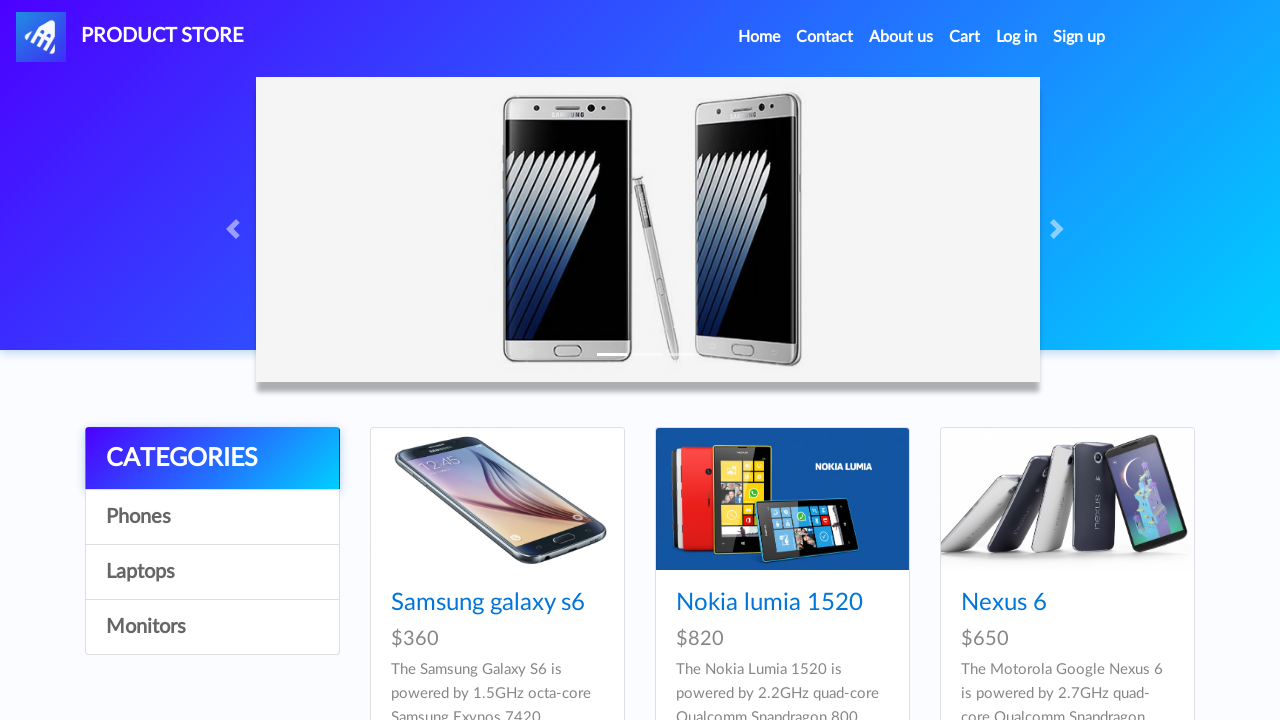

Waited for Phones category to load
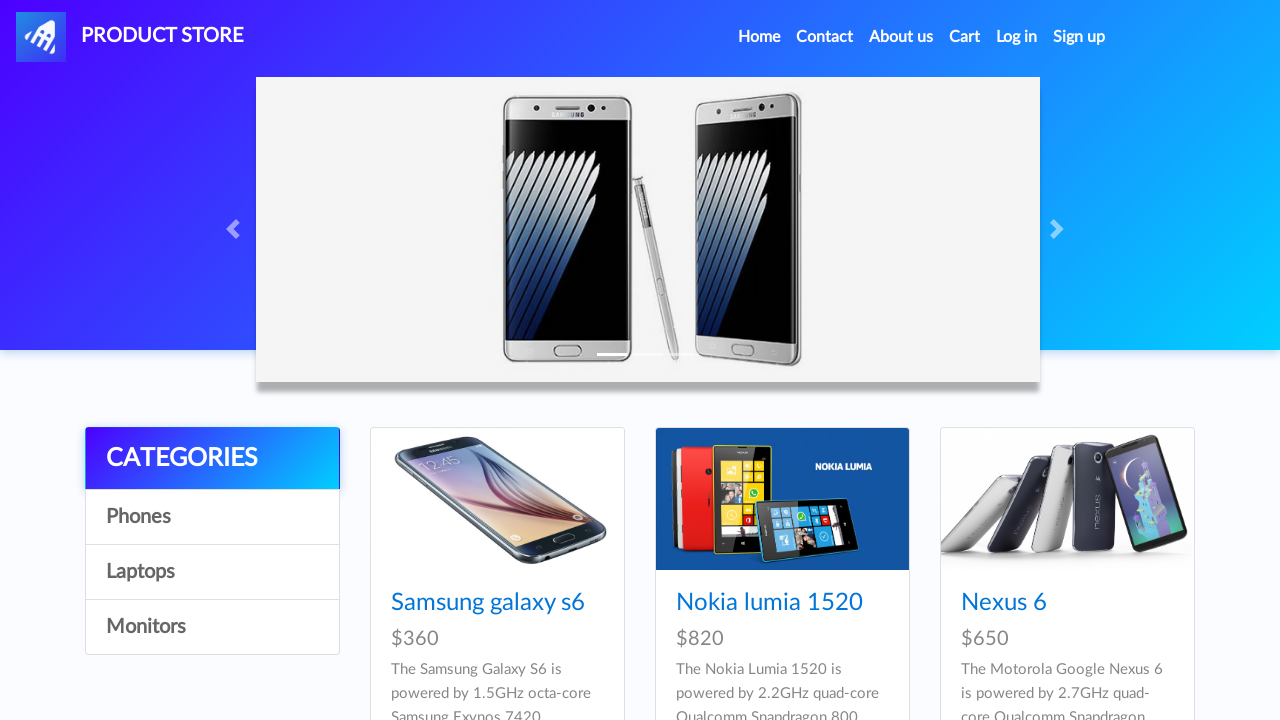

Clicked on Iphone 6 32gb phone product at (752, 361) on text=Iphone 6 32gb
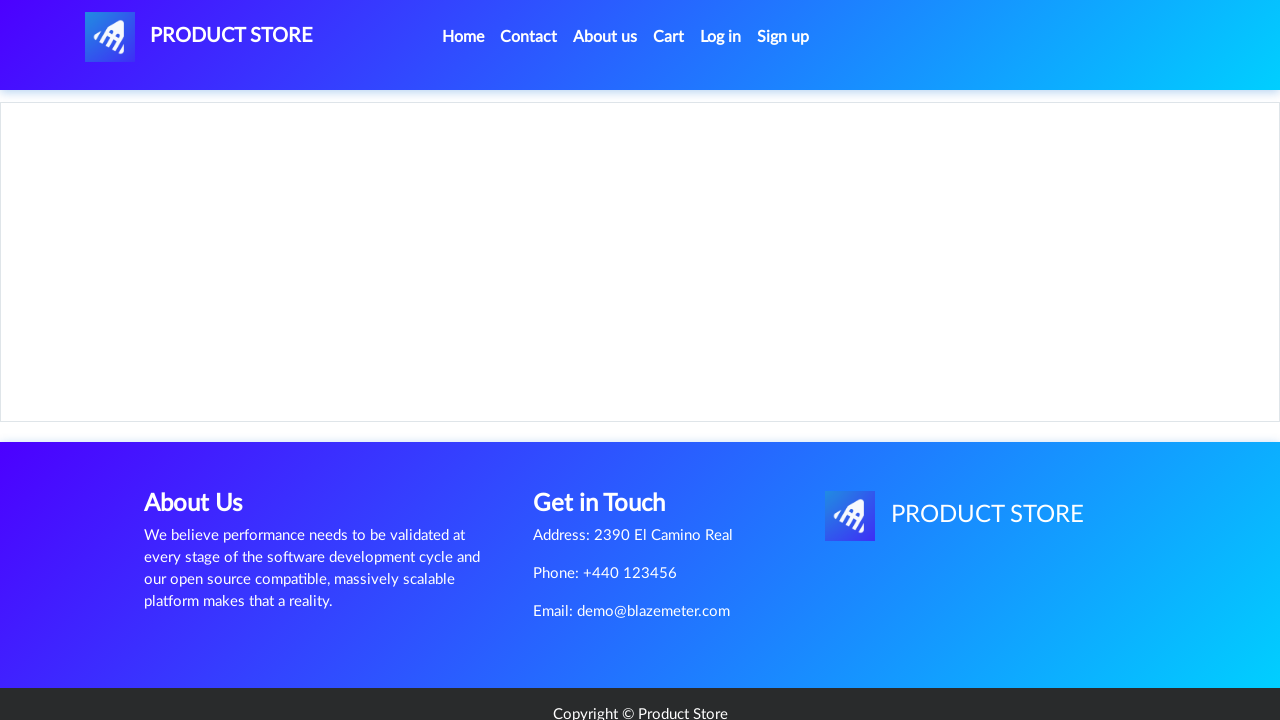

Waited for Iphone 6 32gb product details to load
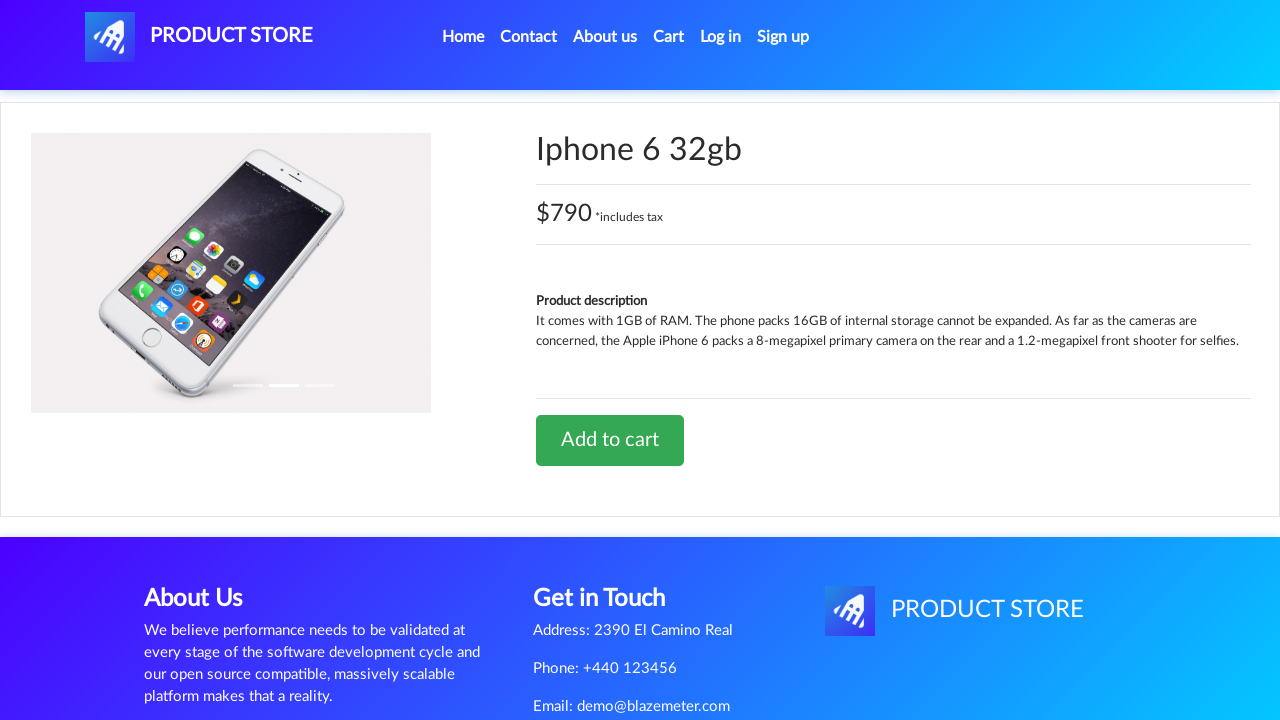

Clicked Add to cart button for Iphone 6 32gb at (610, 440) on text=Add to cart
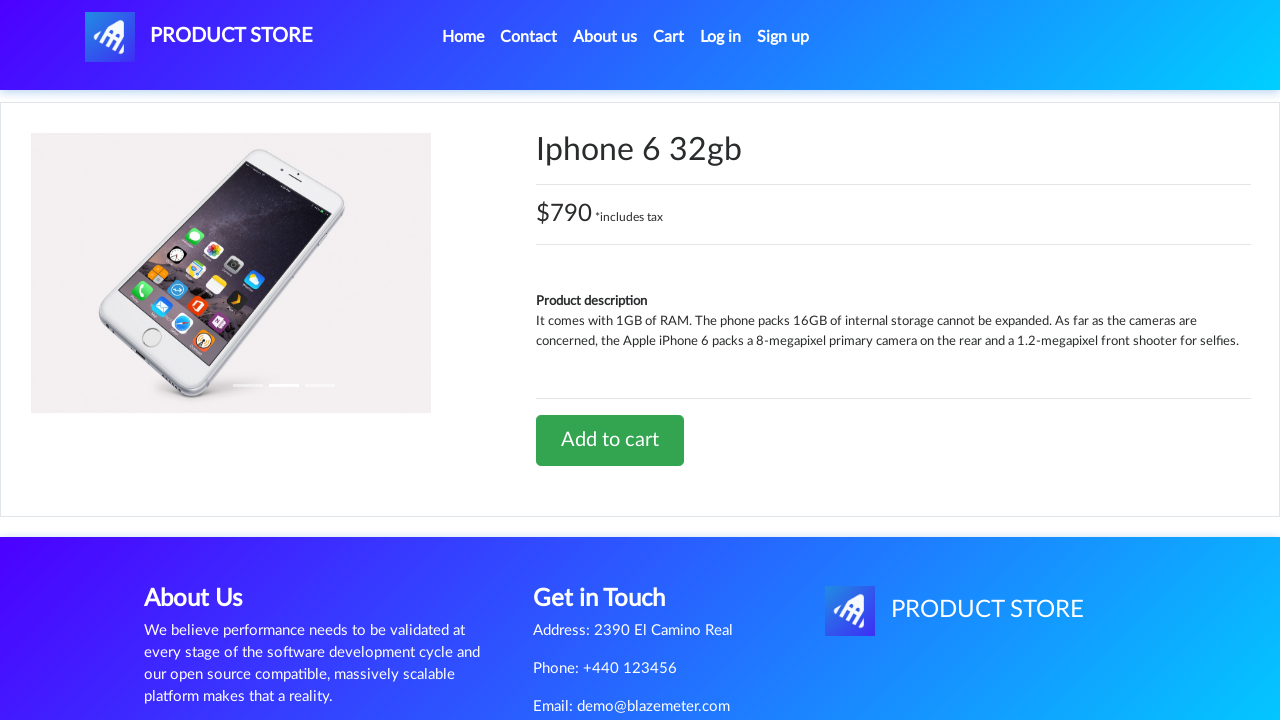

Waited for add to cart confirmation alert for Iphone 6 32gb
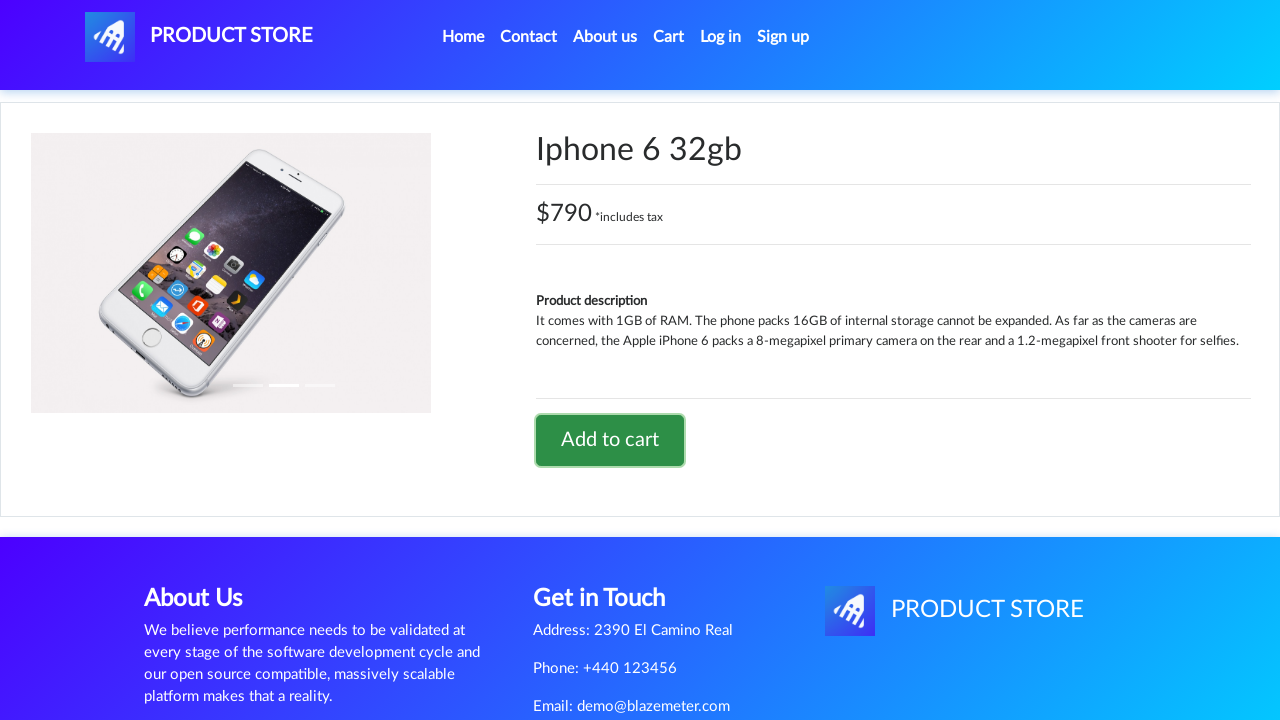

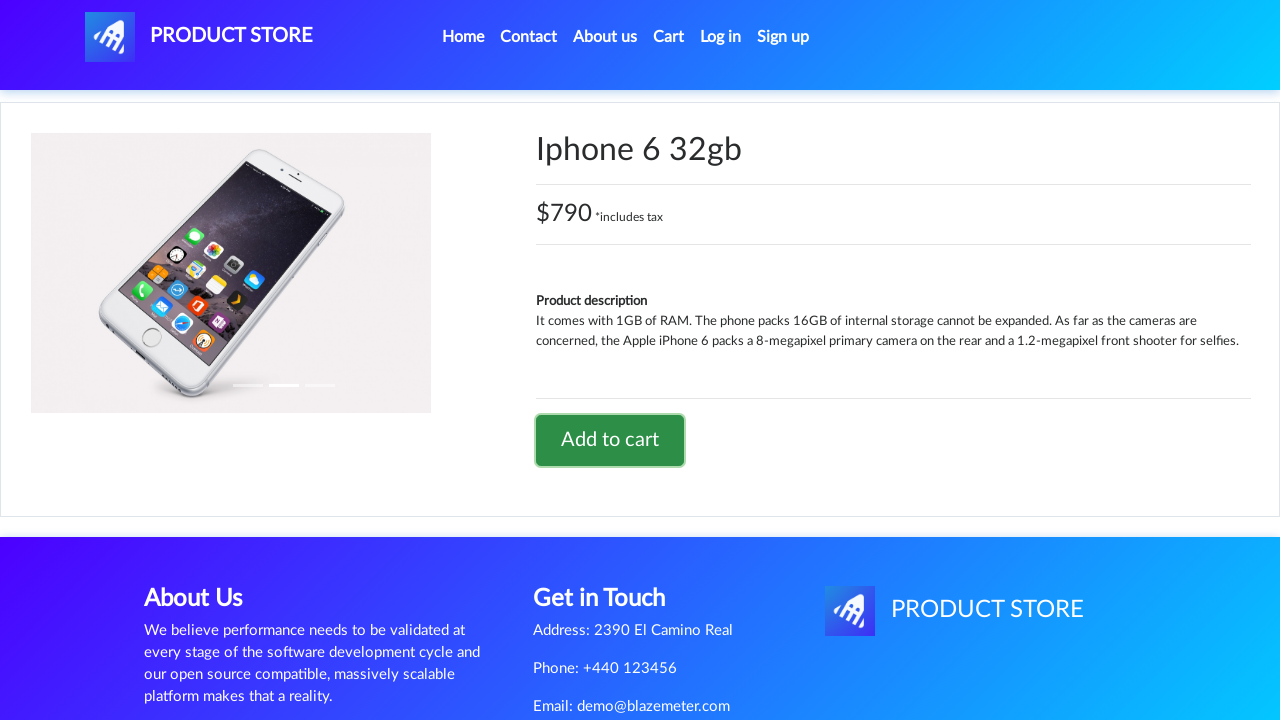